Tests a basic calculator web application by selecting a build version, entering two numbers, selecting the subtract operation, and verifying the calculation result.

Starting URL: https://testsheepnz.github.io/BasicCalculator.html

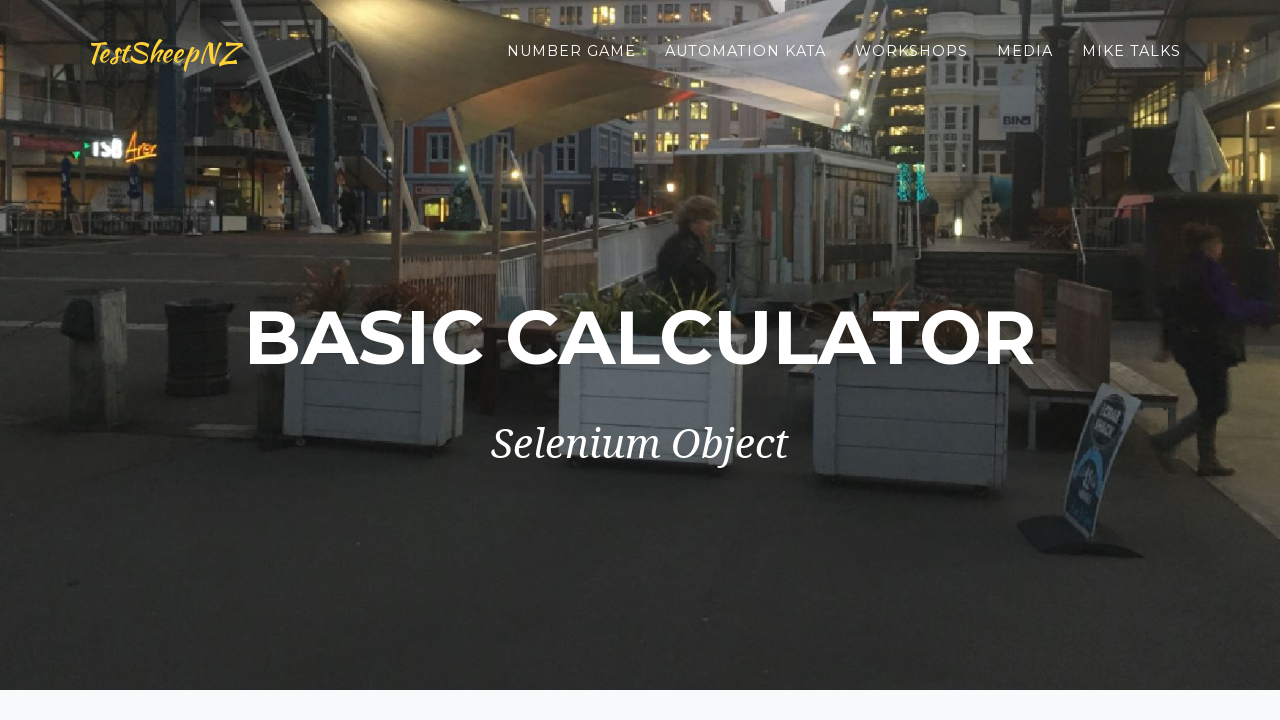

Selected 'Prototype' build version from dropdown on #selectBuild
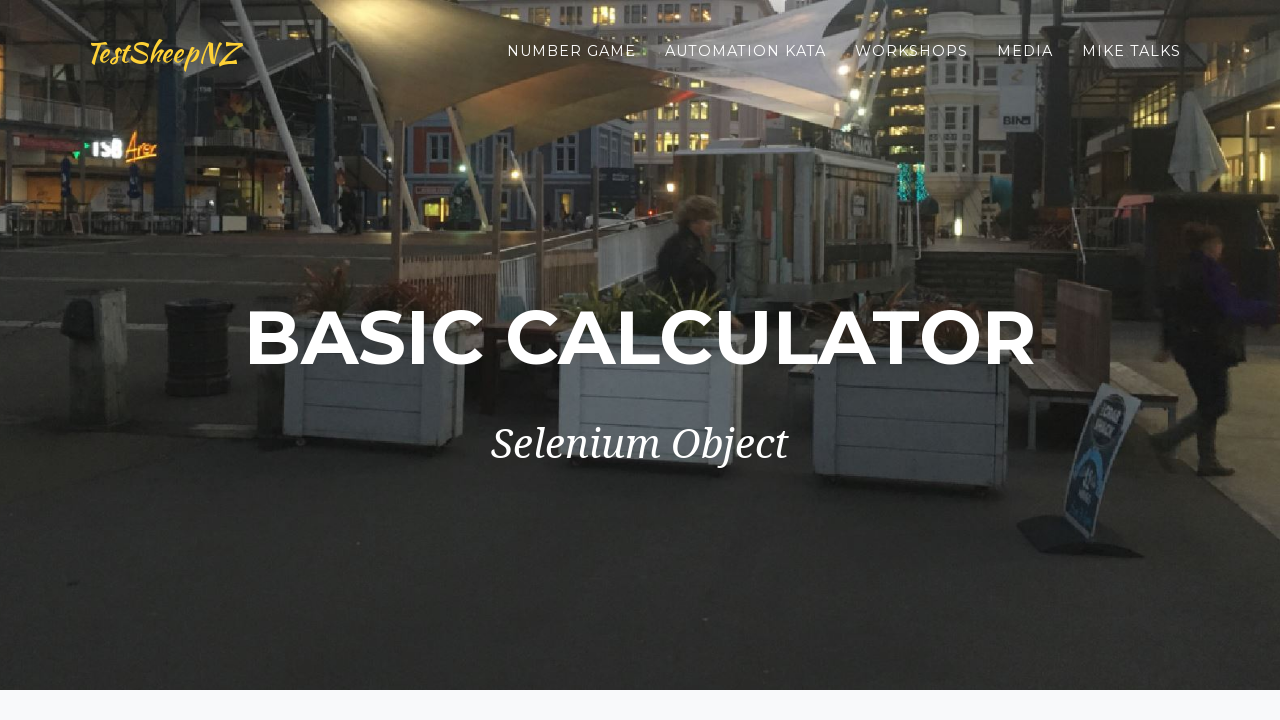

Entered first number '2' in number1Field on #number1Field
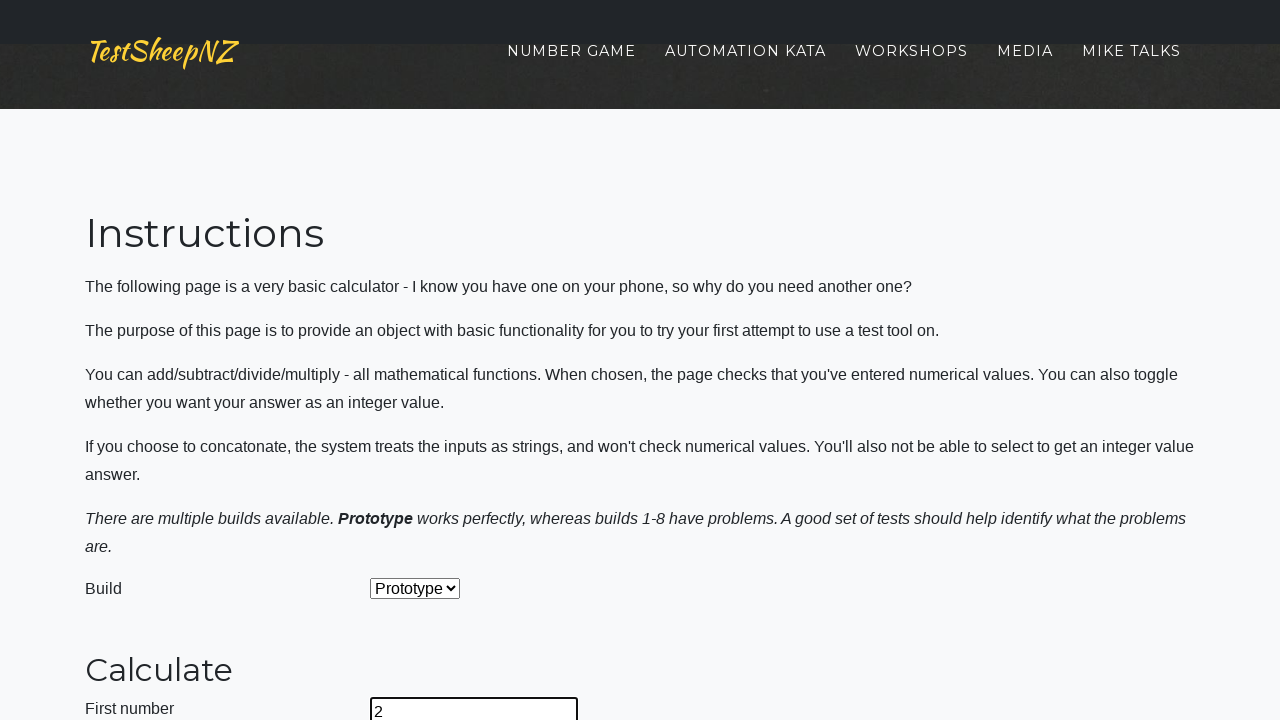

Pressed Enter to confirm first number on #number1Field
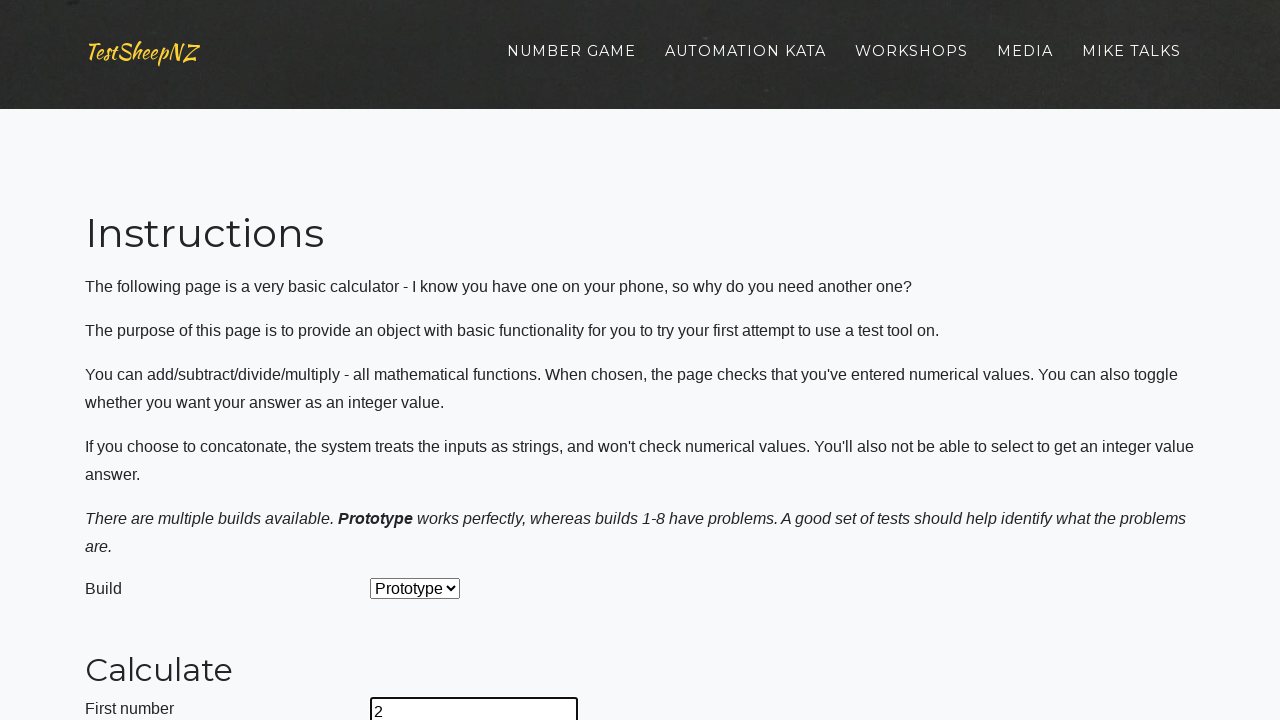

Entered second number '3' in number2Field on #number2Field
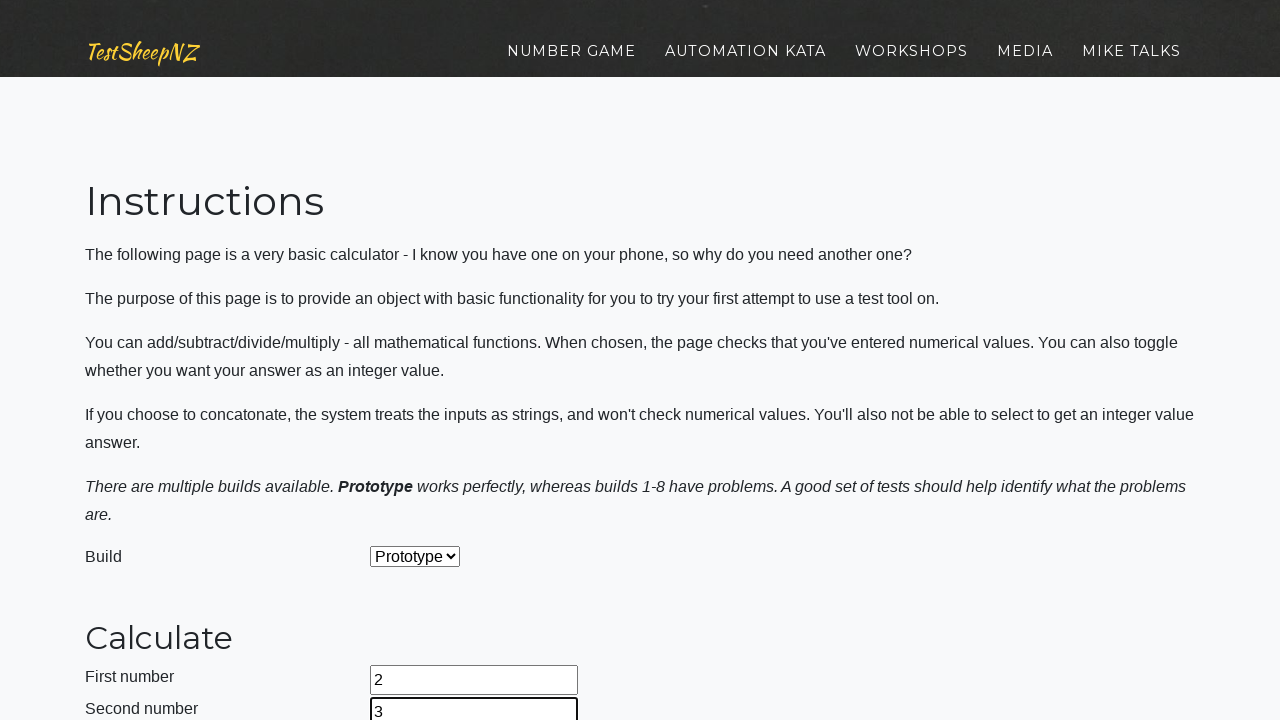

Pressed Enter to confirm second number on #number2Field
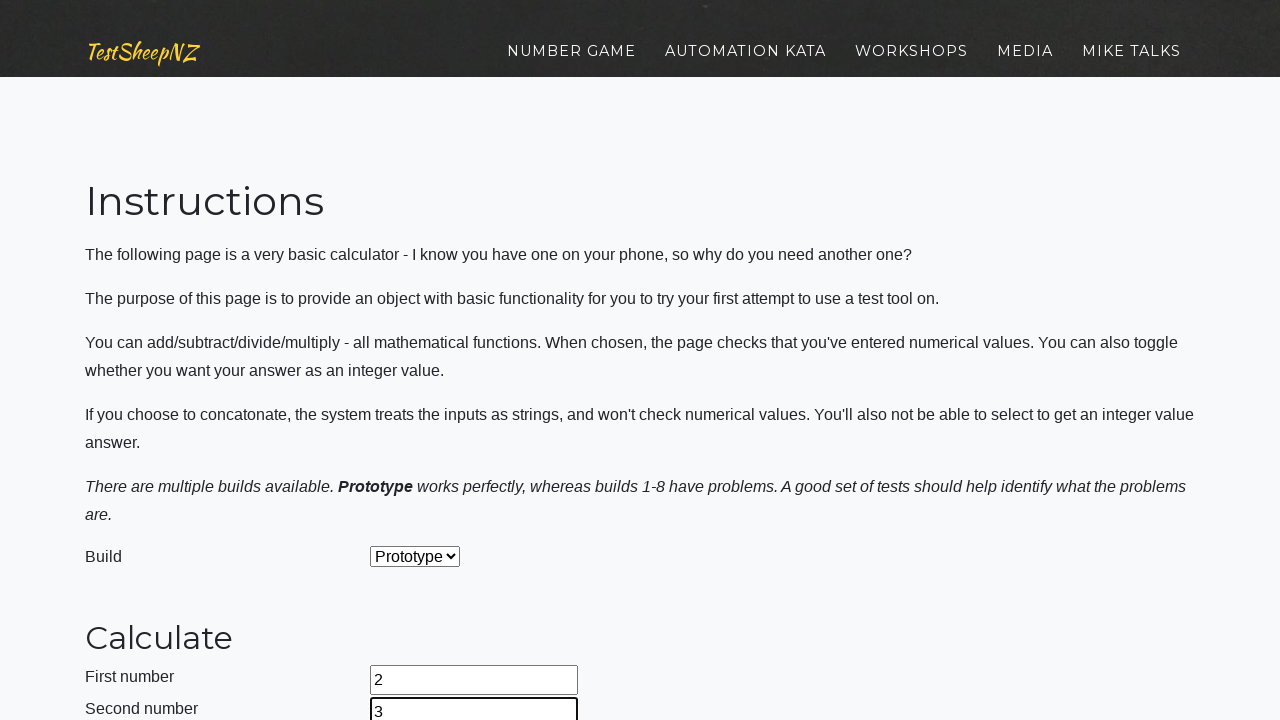

Selected 'Subtract' operation from dropdown on #selectOperationDropdown
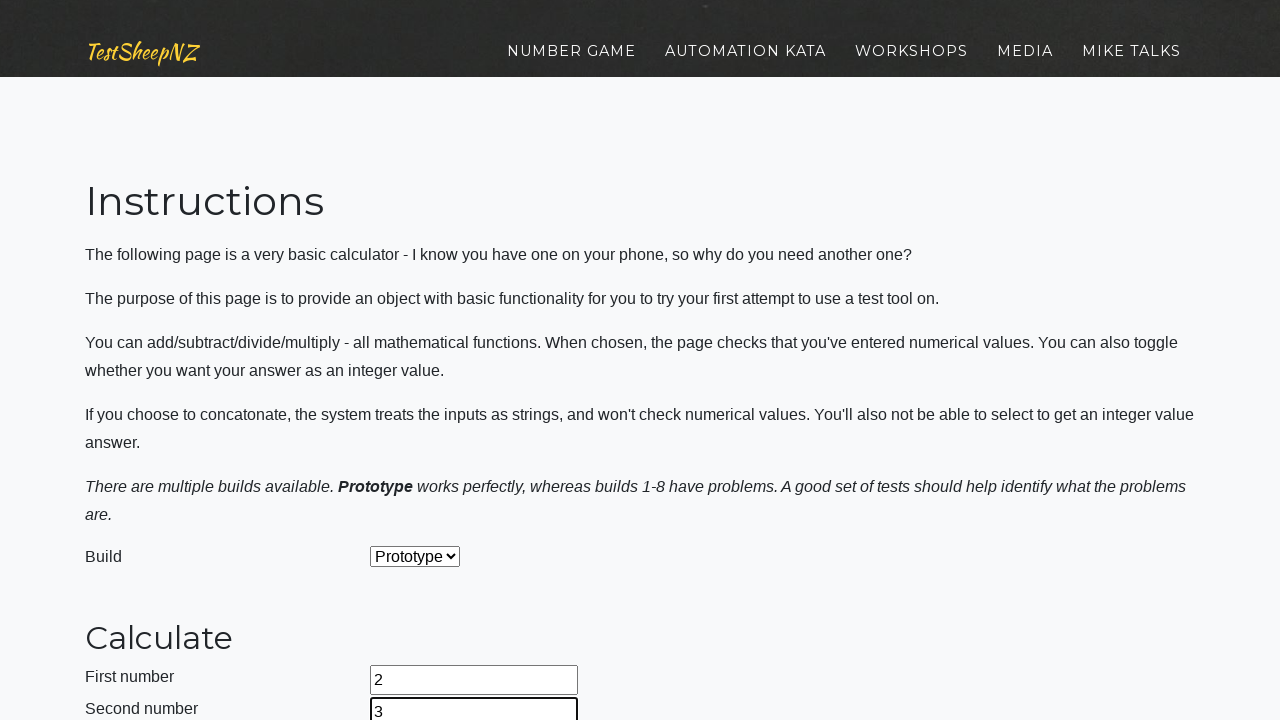

Clicked calculate button to perform subtraction at (422, 361) on #calculateButton
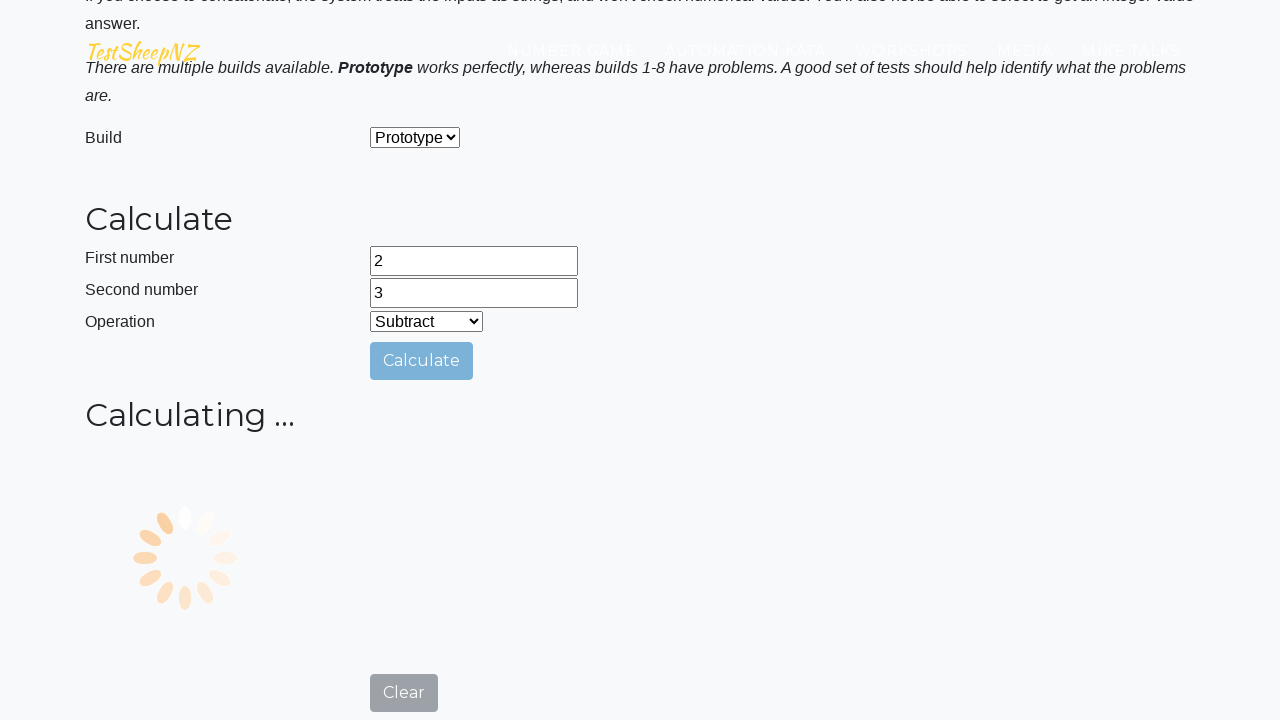

Verified calculation result is '-1' (2 - 3 = -1)
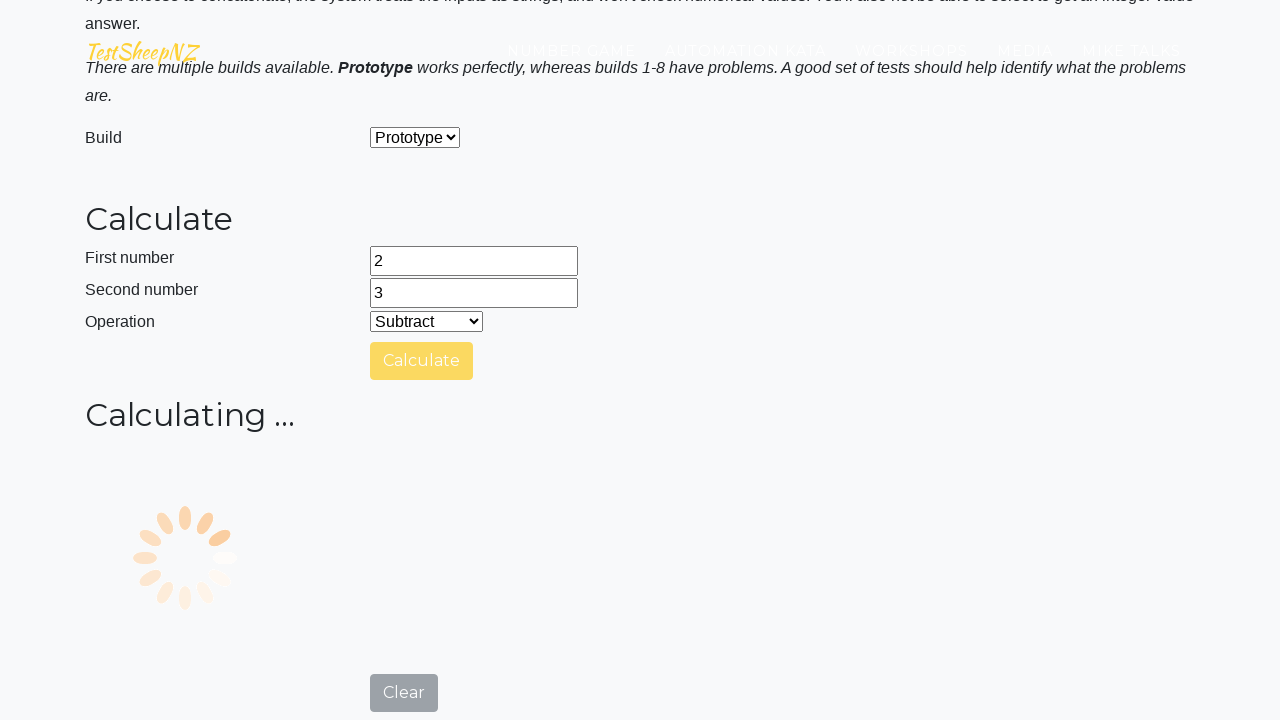

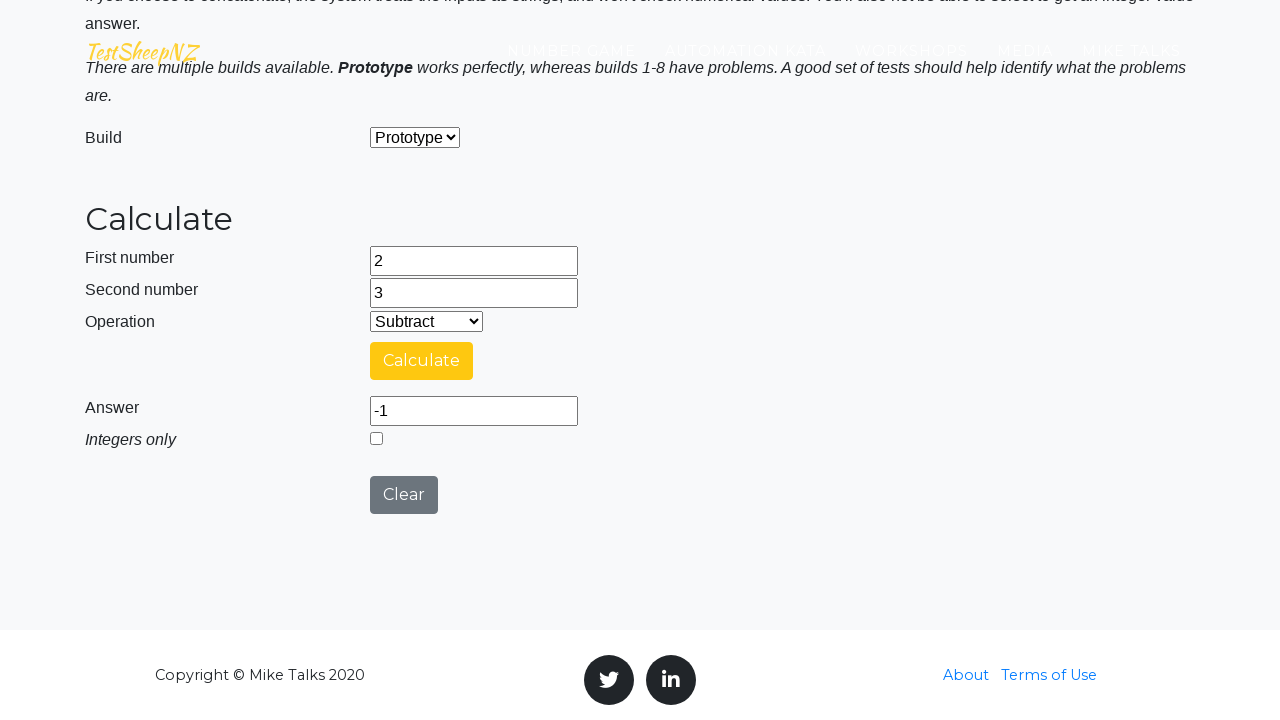